Tests checkbox interactions by clicking on two checkboxes - checking the first one and unchecking the second one that is already checked by default.

Starting URL: https://the-internet.herokuapp.com/checkboxes

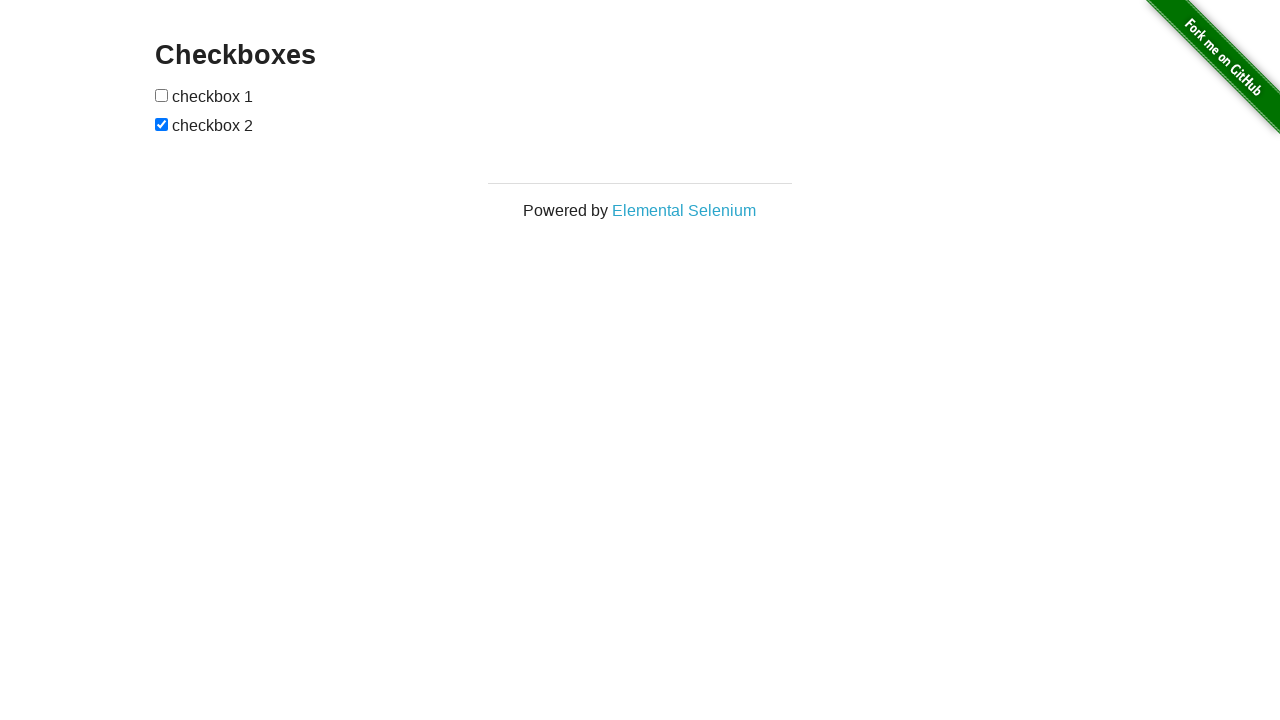

Navigated to checkboxes page
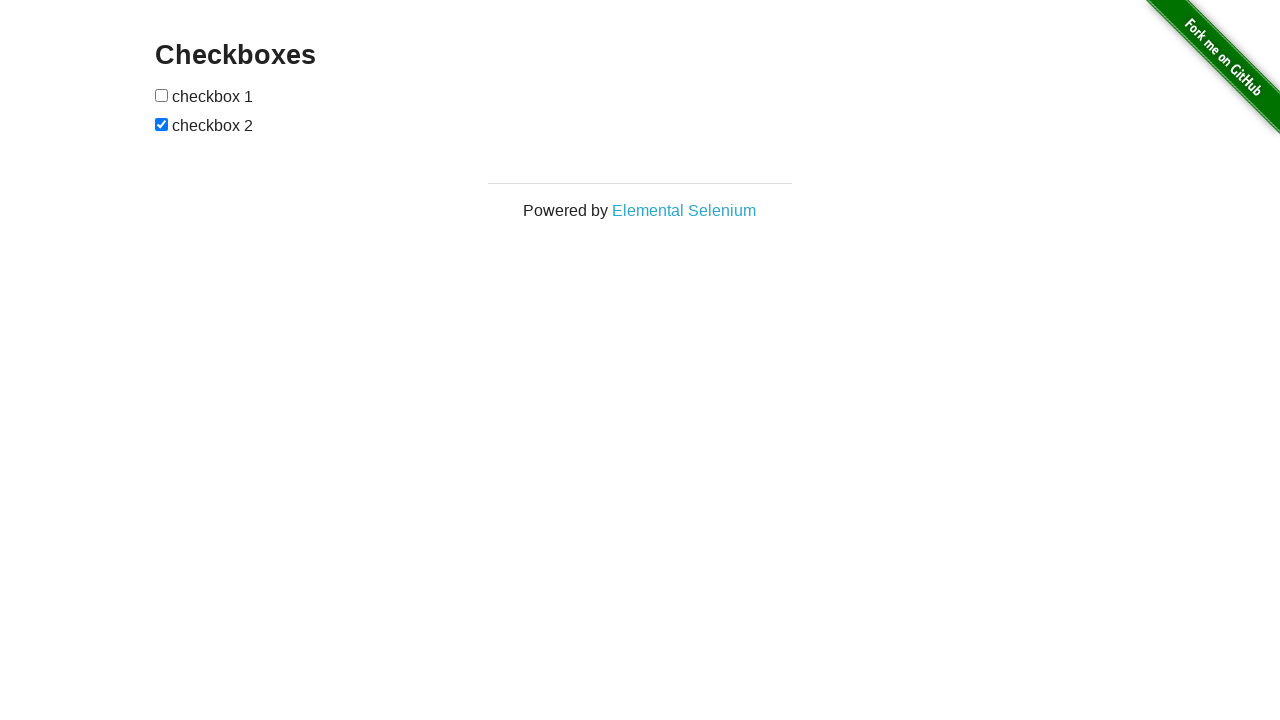

Clicked first checkbox to check it at (162, 95) on input >> nth=0
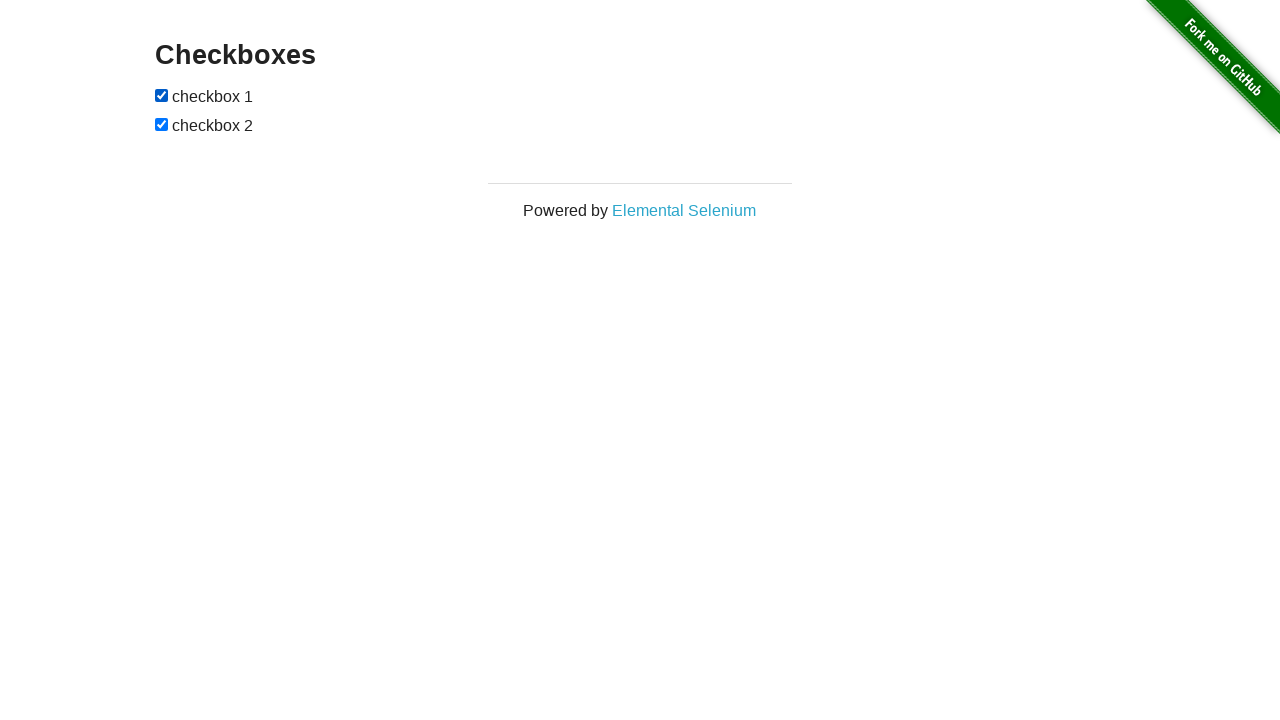

Verified first checkbox is checked
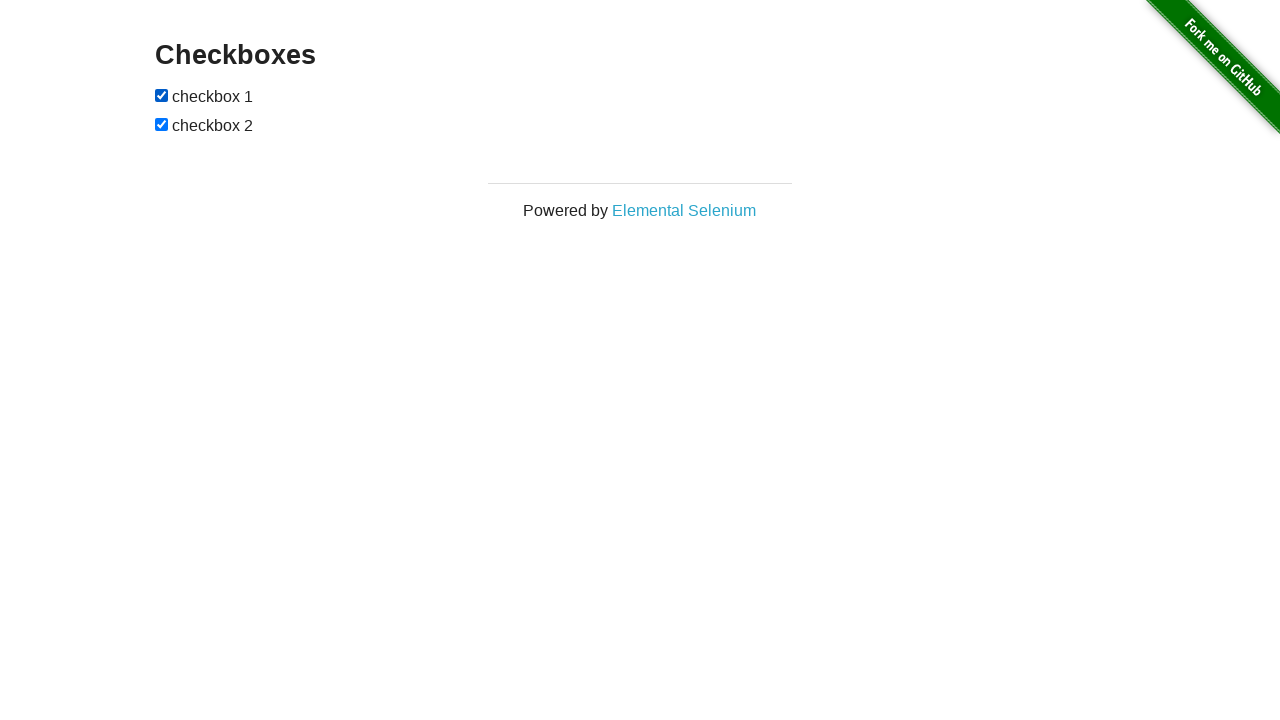

Clicked second checkbox to uncheck it at (162, 124) on input >> nth=1
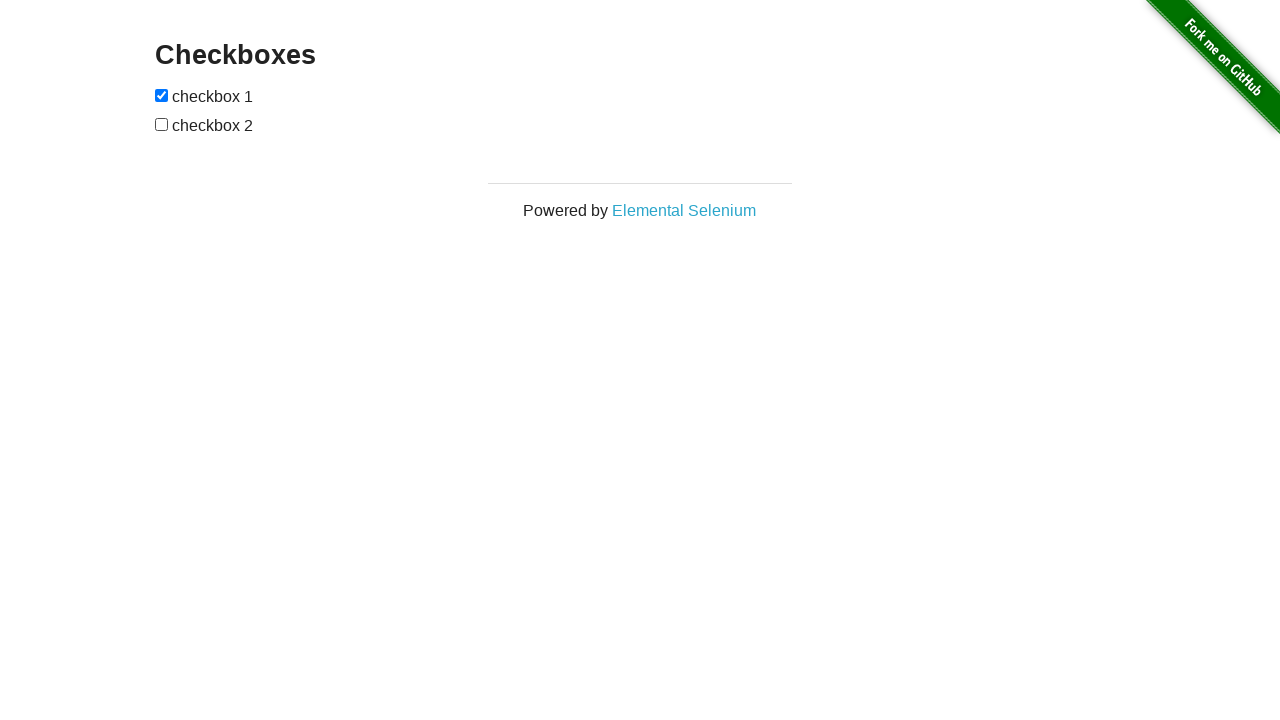

Verified second checkbox is unchecked
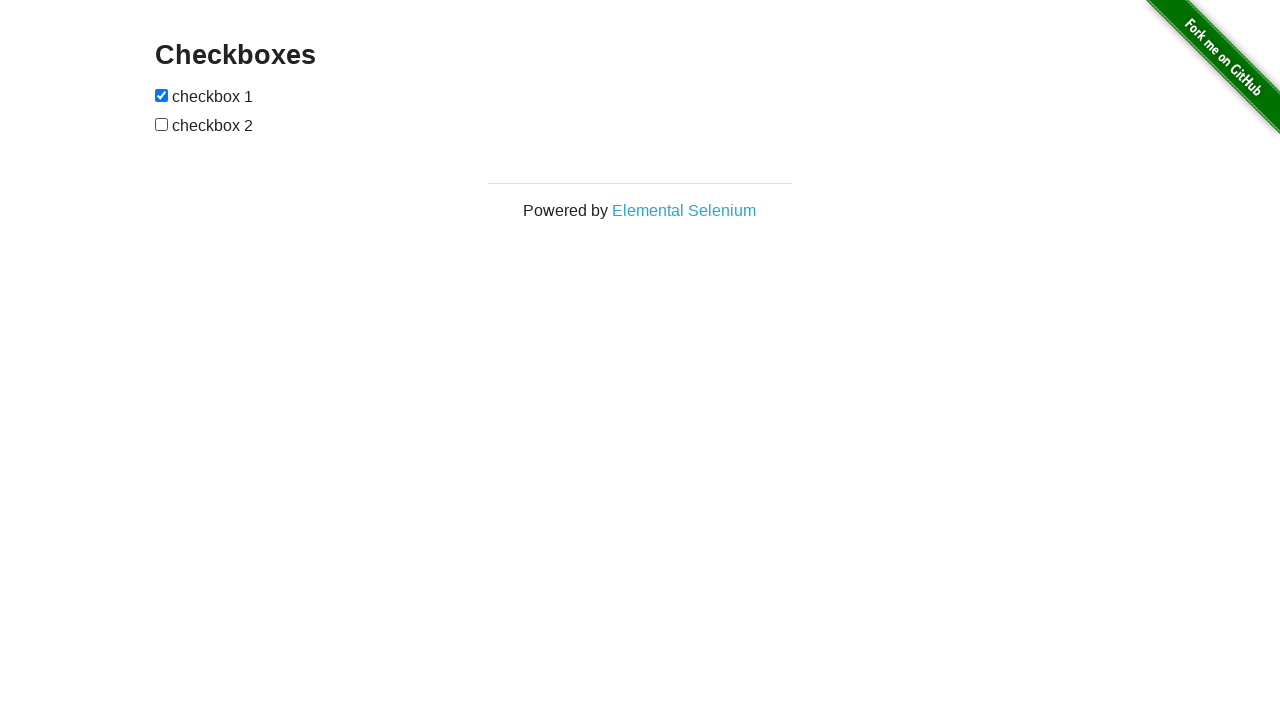

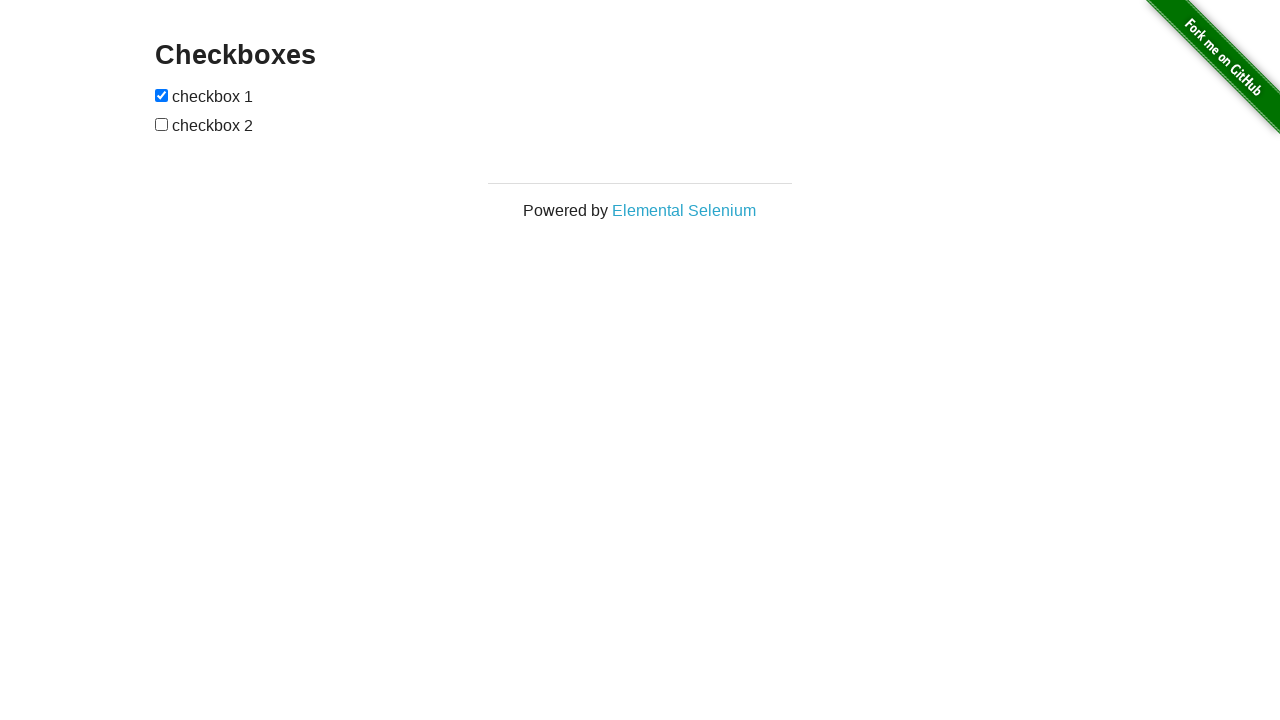